Tests basic JavaScript alert functionality by entering a name, clicking the alert button, and accepting the alert dialog.

Starting URL: https://rahulshettyacademy.com/AutomationPractice/

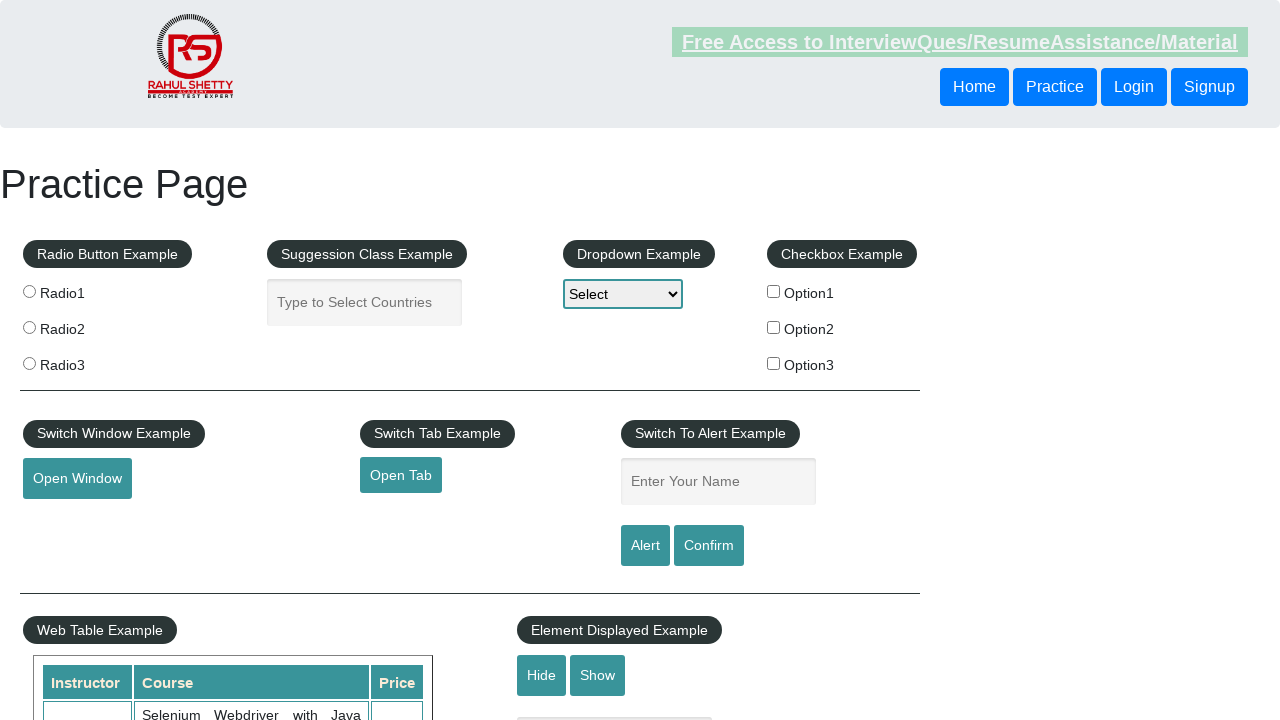

Filled name field with 'Ram' on #name
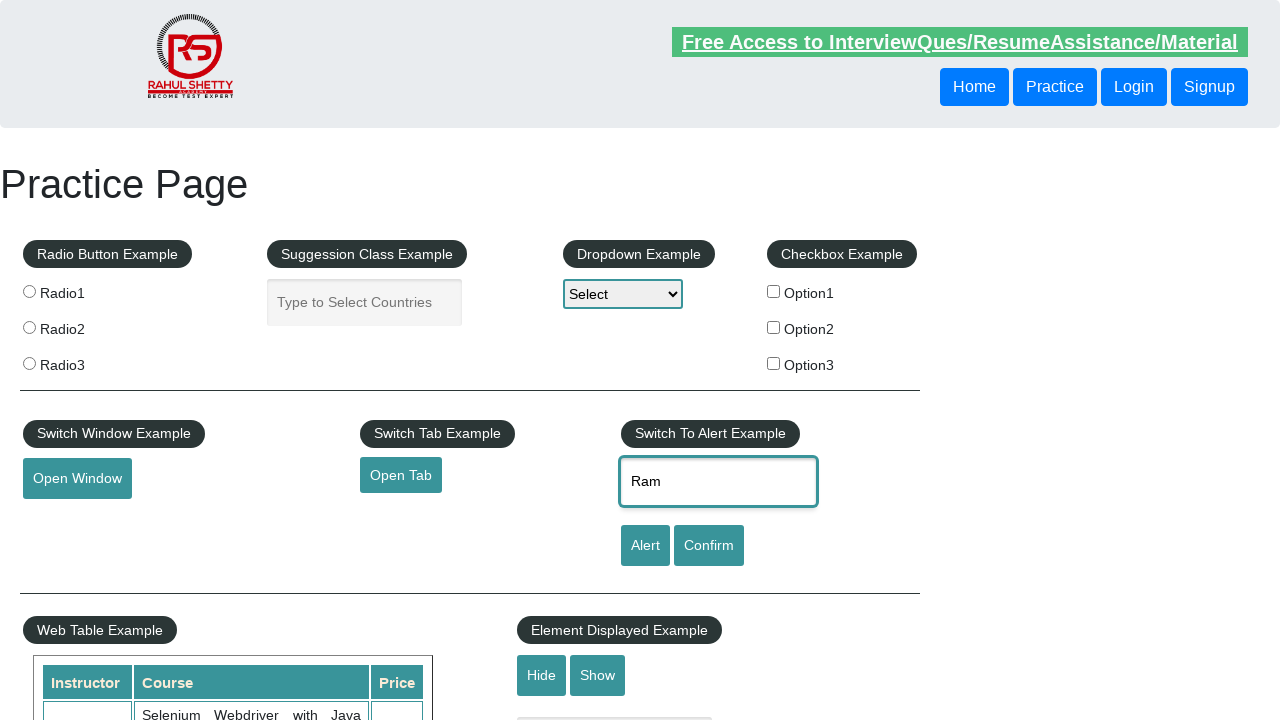

Clicked alert button to trigger JavaScript alert at (645, 546) on #alertbtn
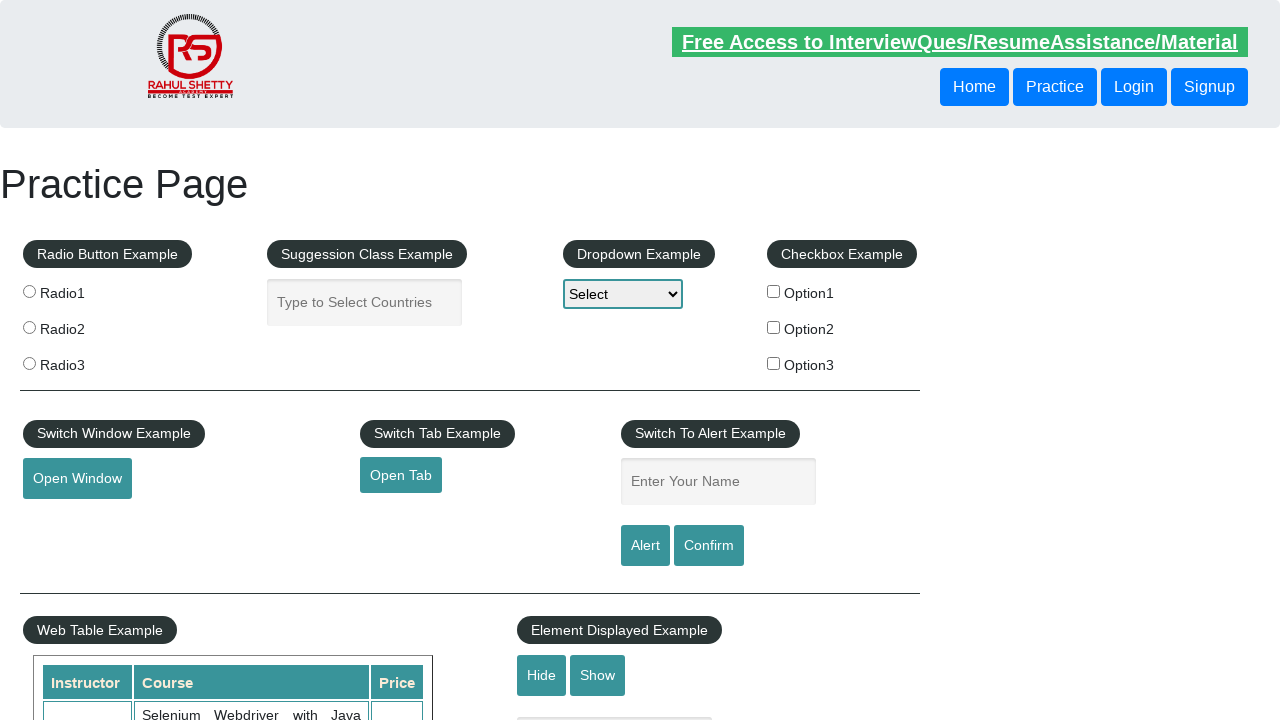

Set up dialog handler to accept alert
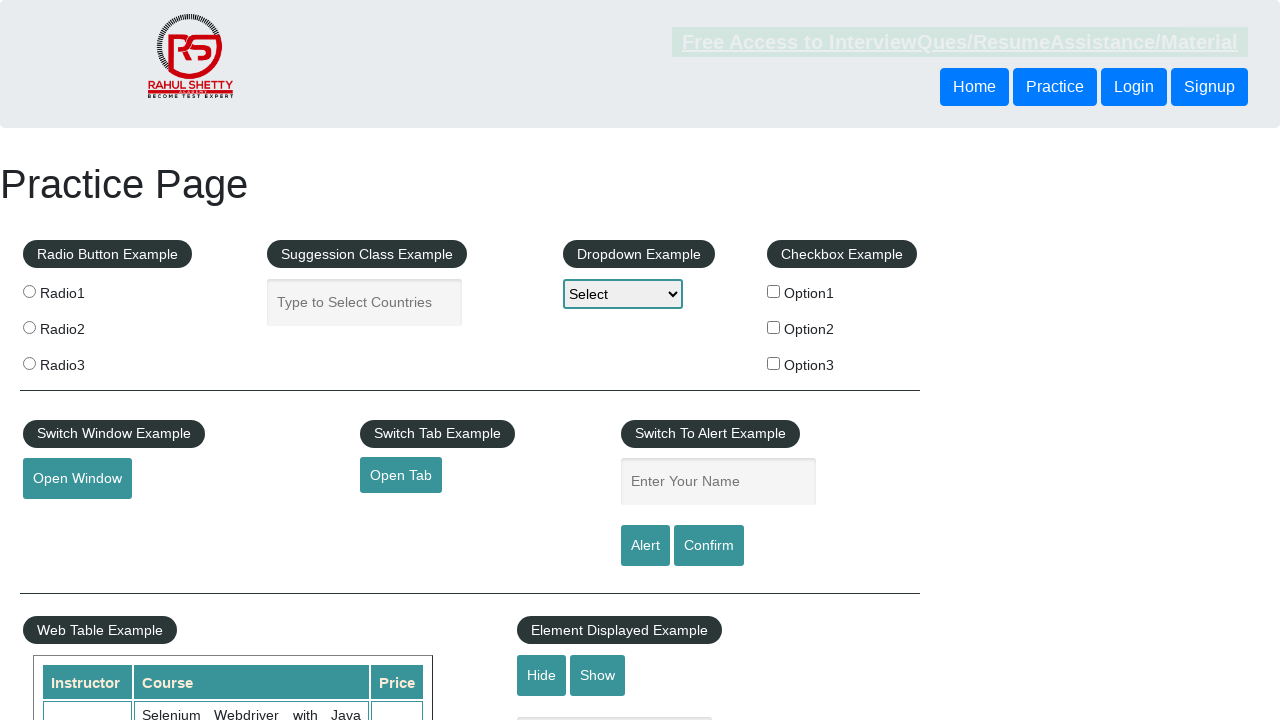

Waited for alert to be processed
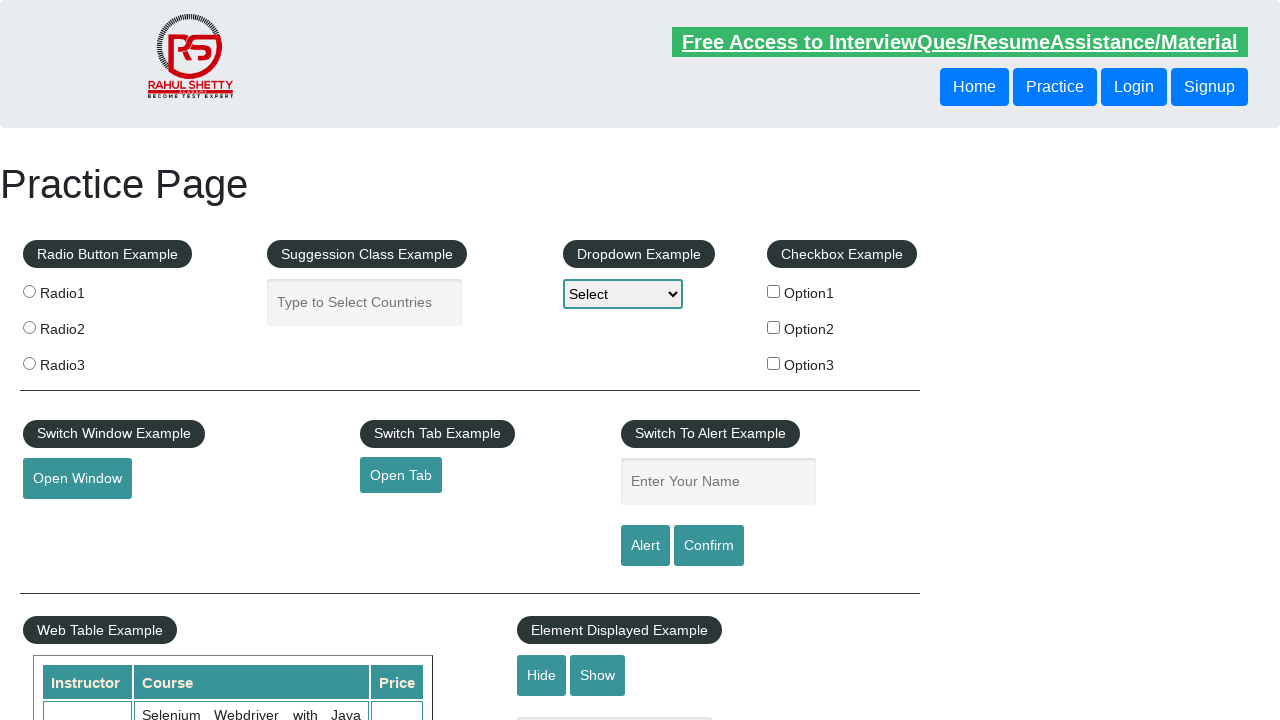

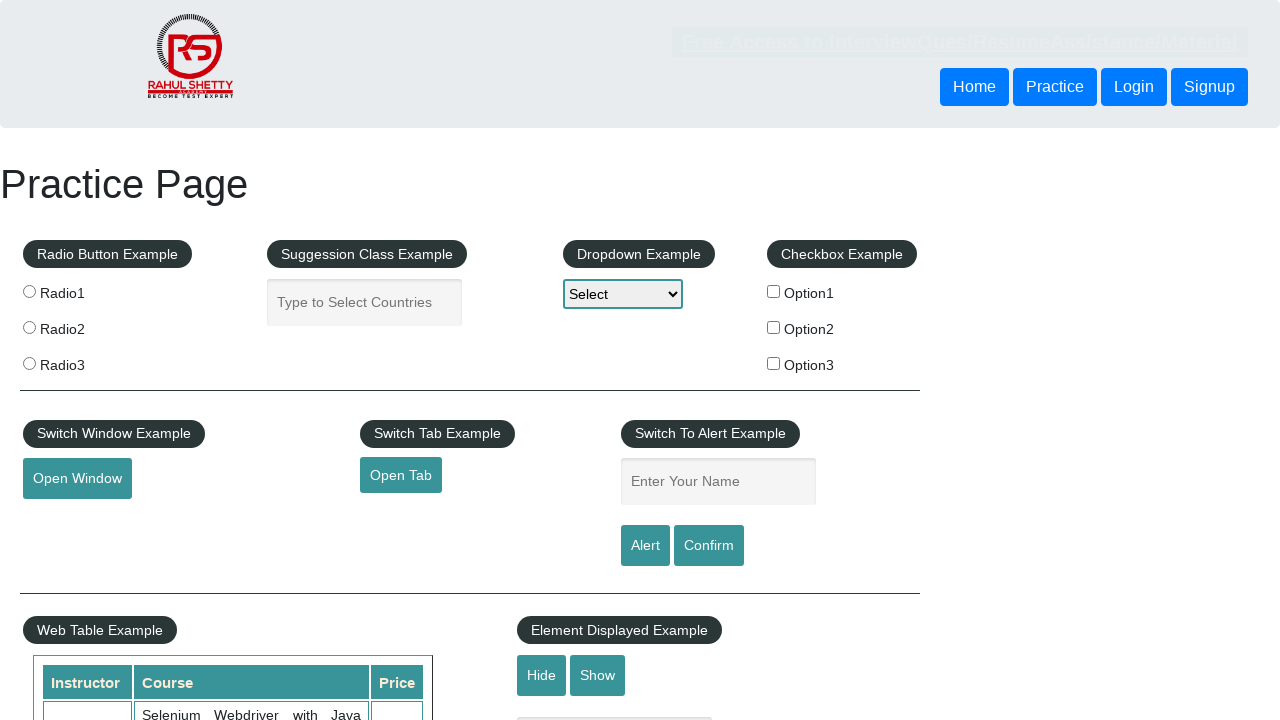